Fills out a form with various field types including text, password, checkboxes, and dropdown, then submits and handles an alert

Starting URL: https://practice-automation.com/form-fields/

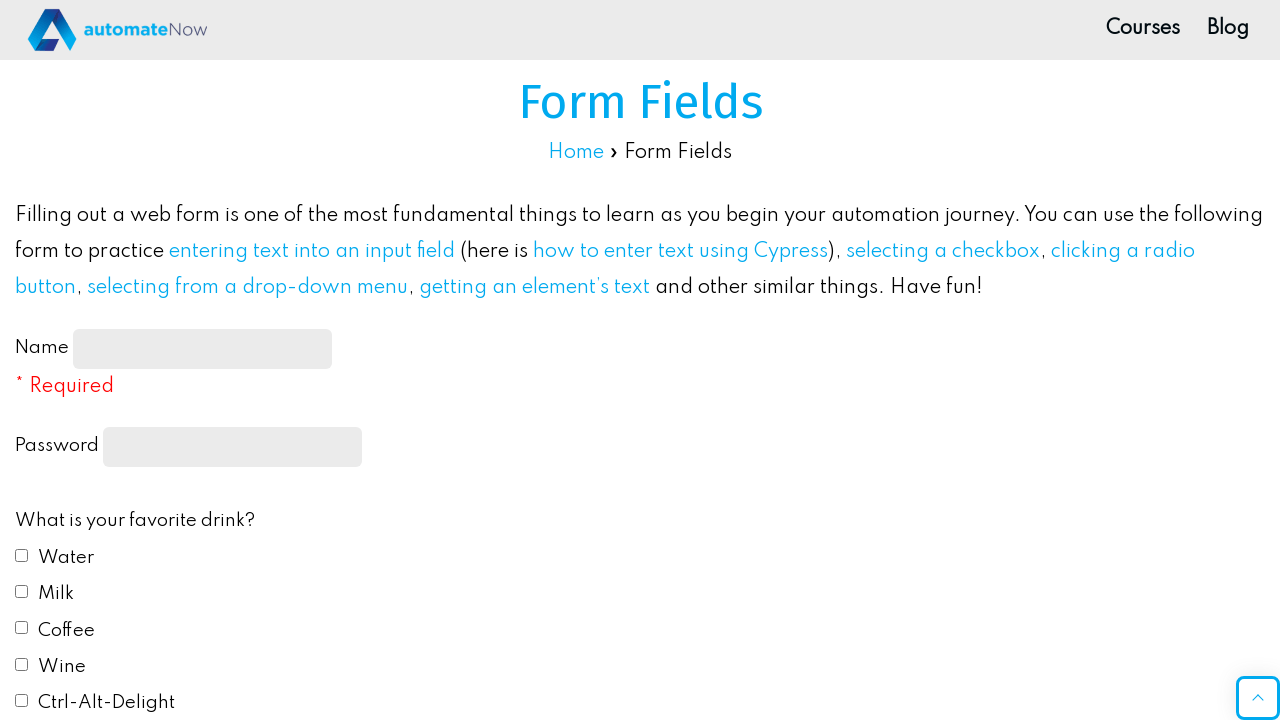

Filled name field with 'Ippolit' on #name-input
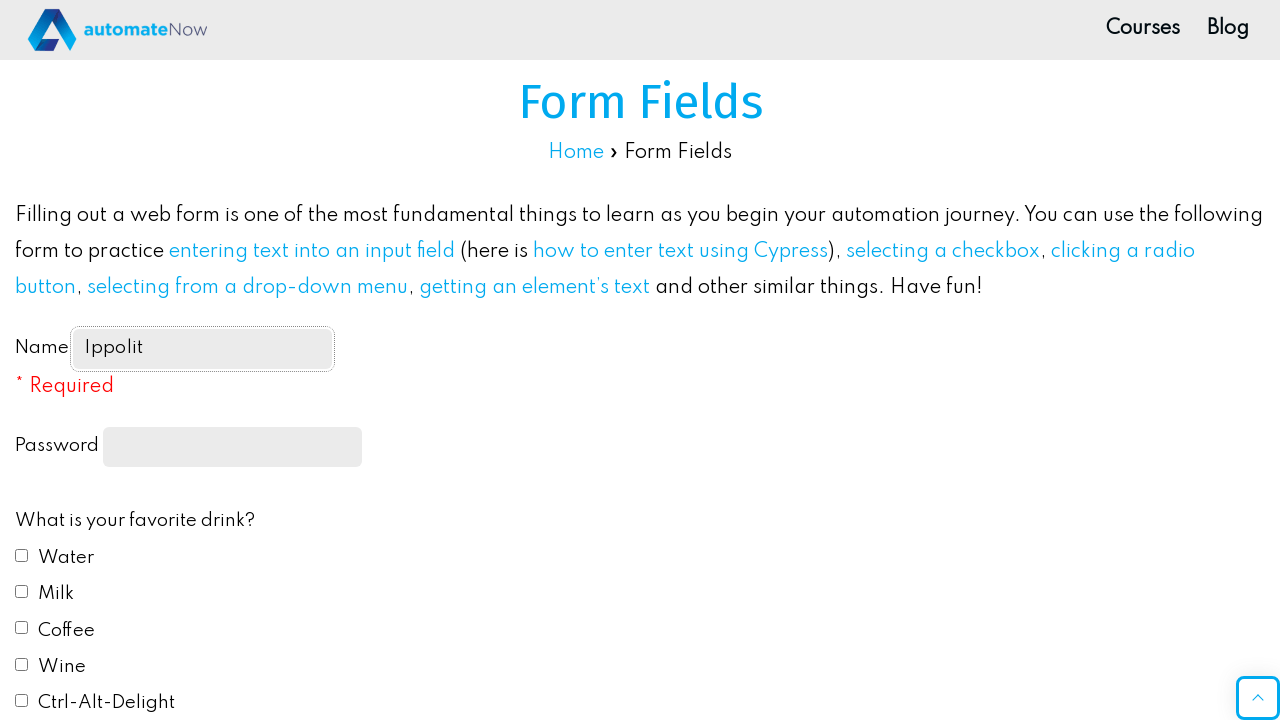

Filled password field with '34567' on input[type='password']
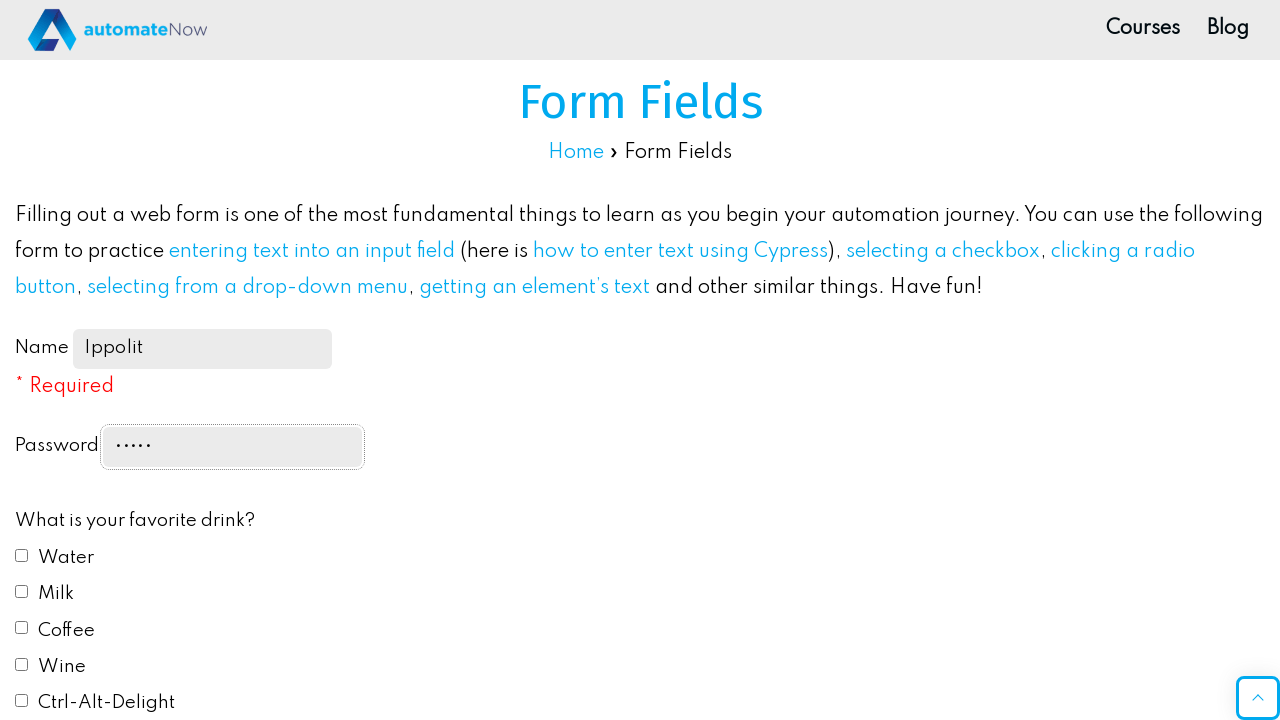

Checked Coffee checkbox at (22, 628) on input[value='Coffee']
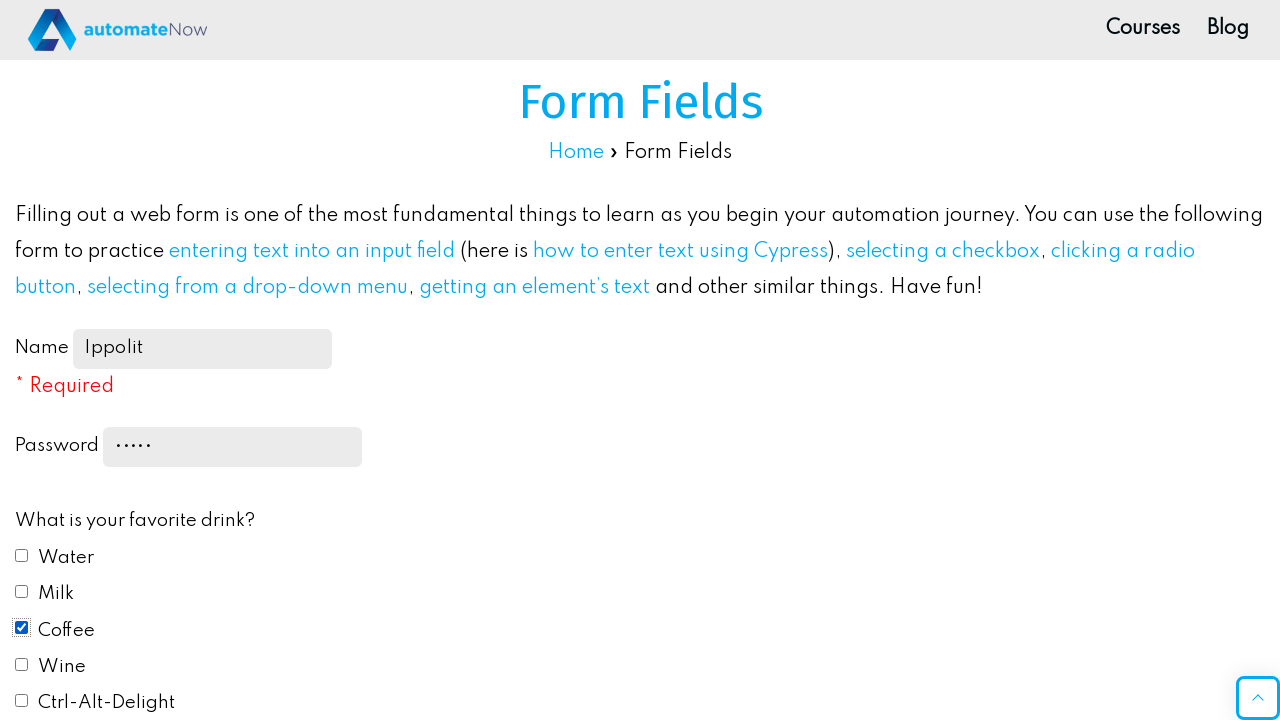

Selected Yellow radio button at (22, 360) on input[value='Yellow']
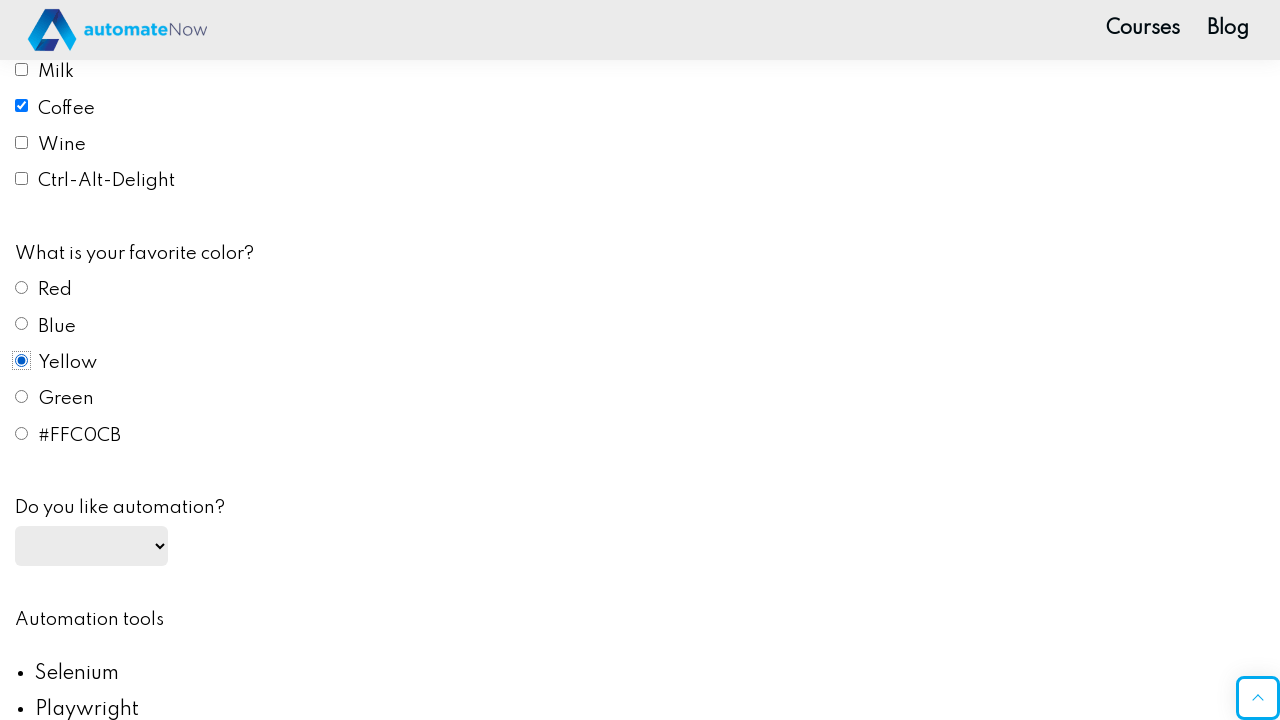

Selected 'Yes' from automation dropdown on select[name='automation']
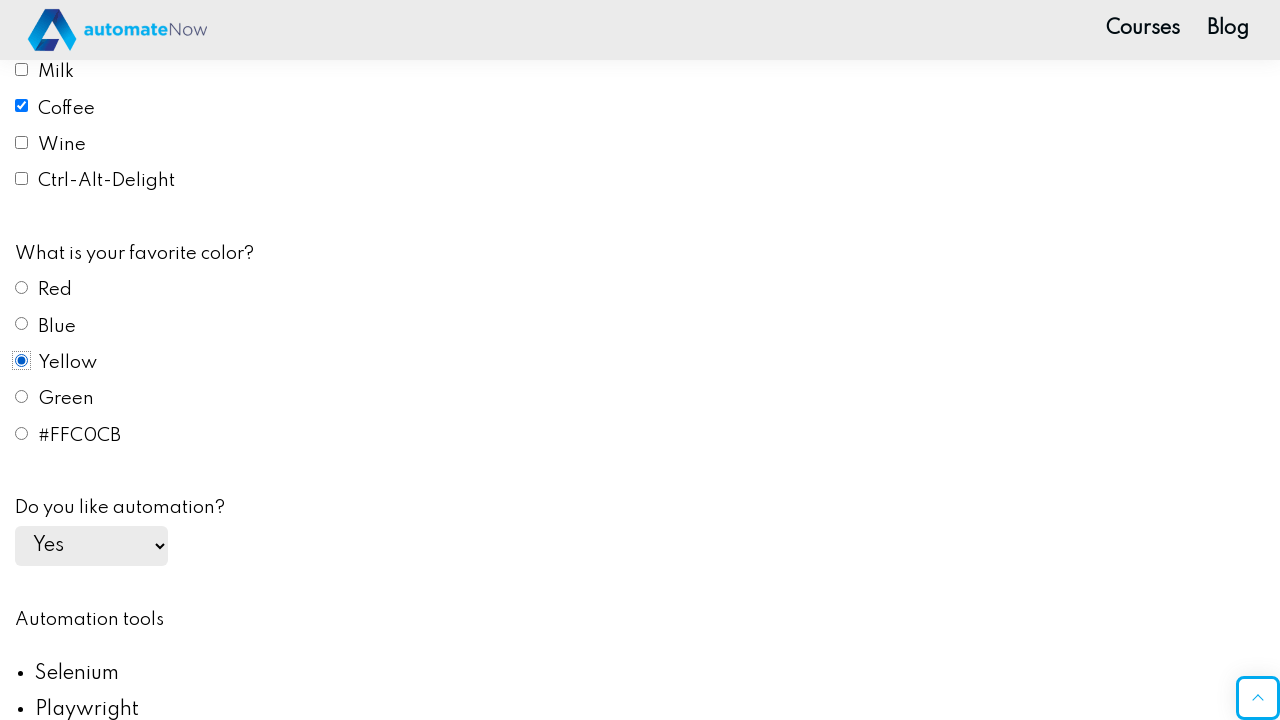

Clicked submit button to submit form at (108, 361) on #submit-btn
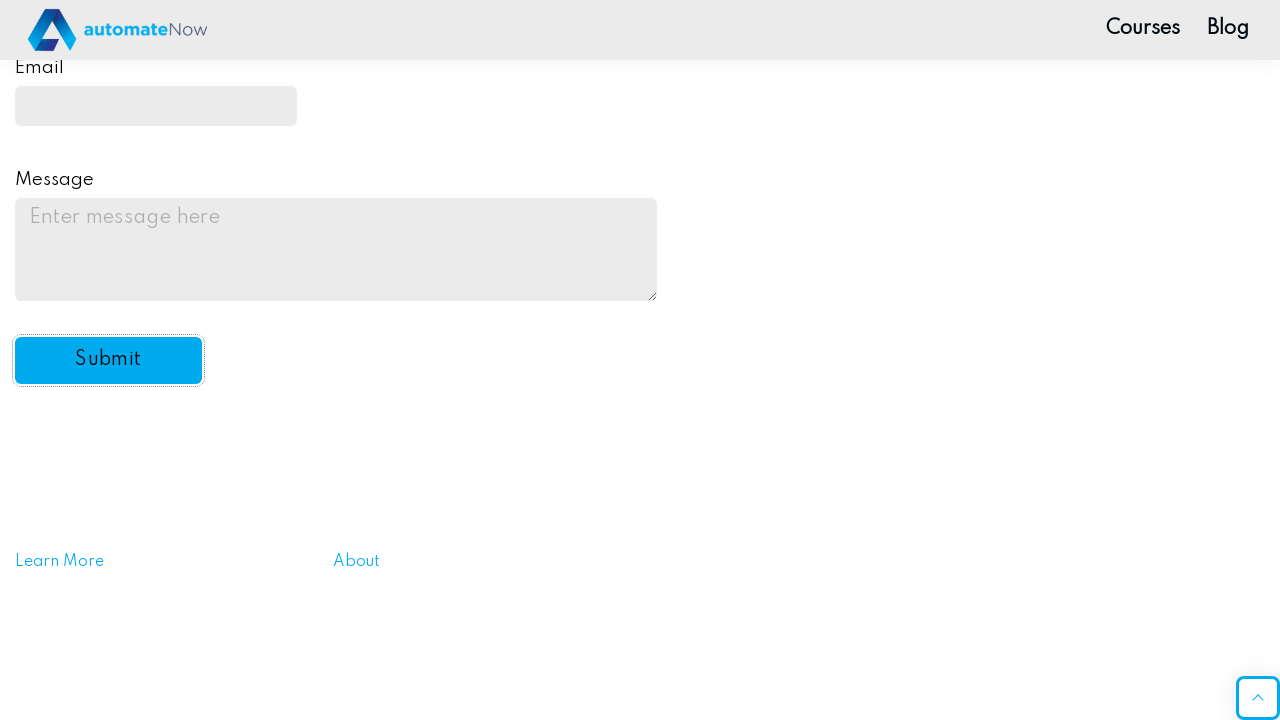

Set up dialog handler to accept alerts
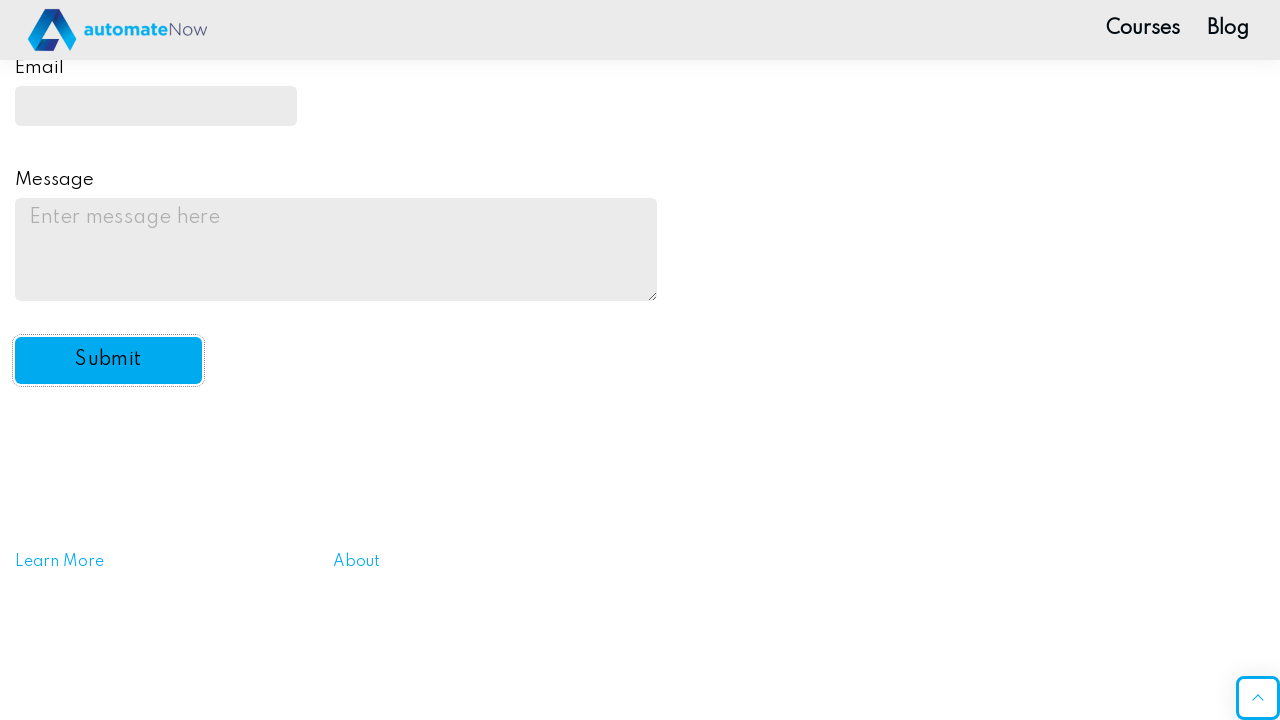

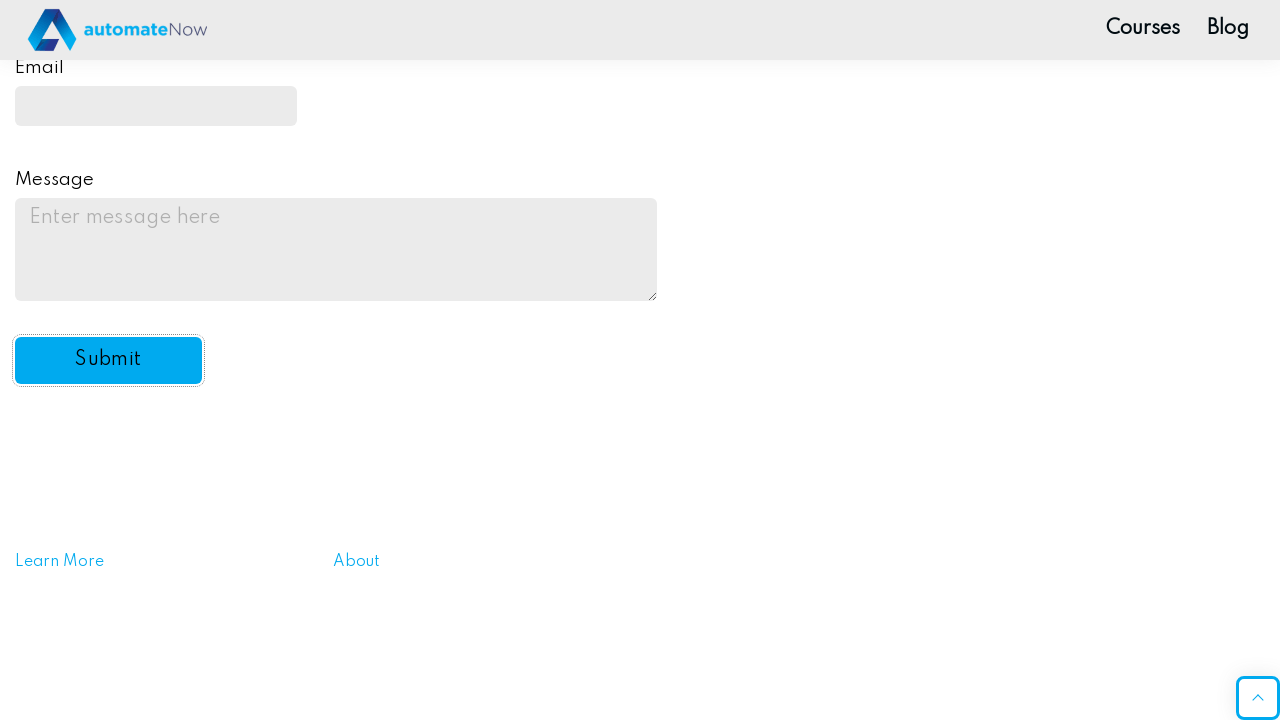